Opens the OTUS.ru homepage and verifies the page loads successfully. The original test was designed to verify browser capabilities, but the core browser automation is simply navigating to the main page.

Starting URL: https://otus.ru

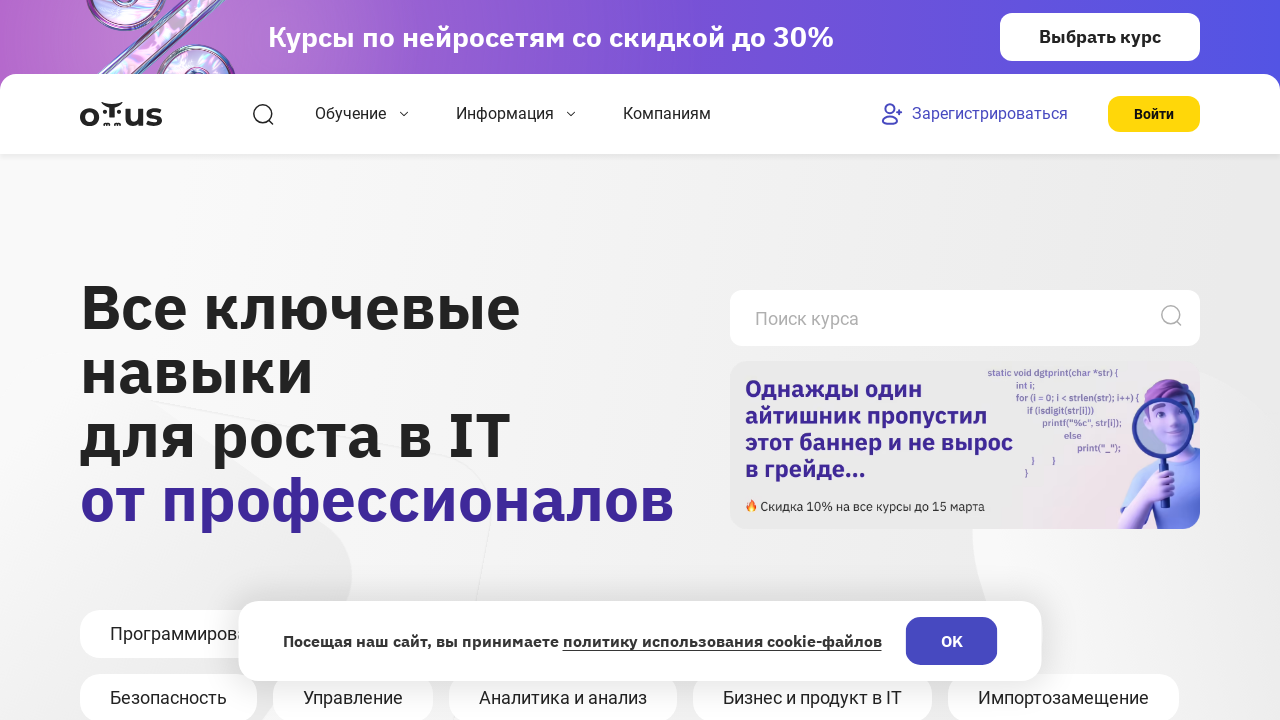

Waited for page DOM content to load
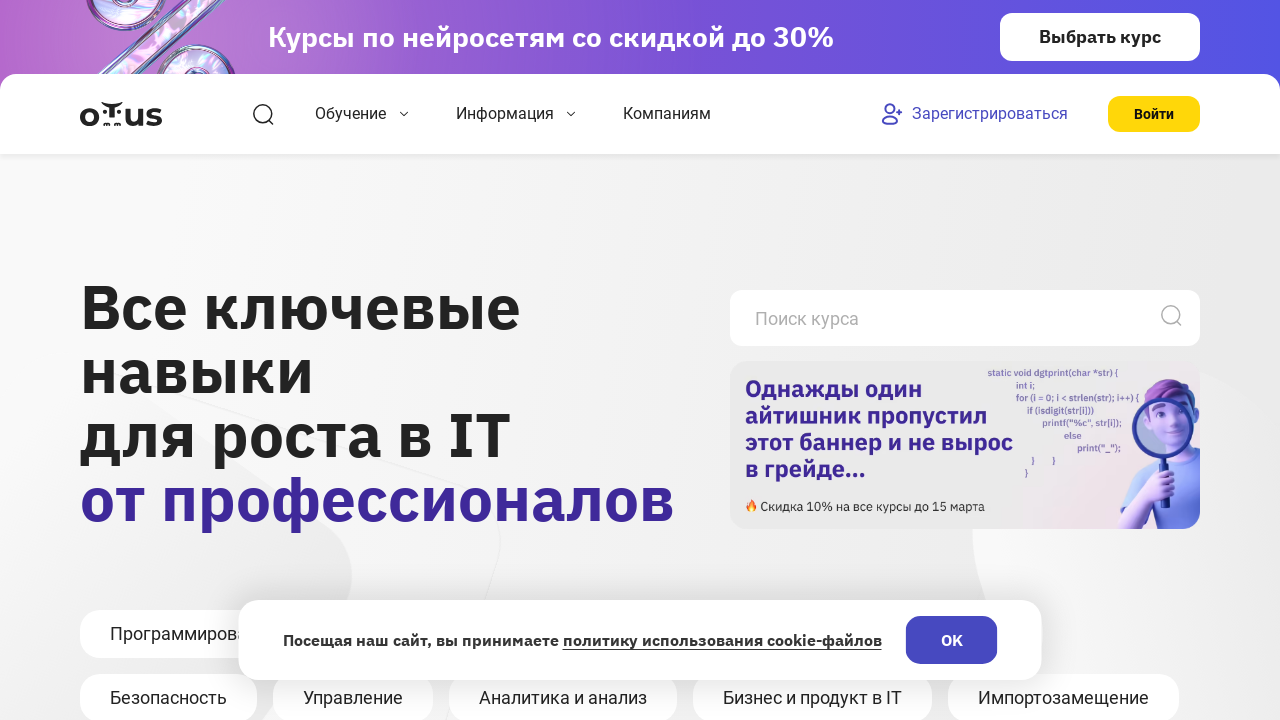

Verified current URL contains otus.ru domain
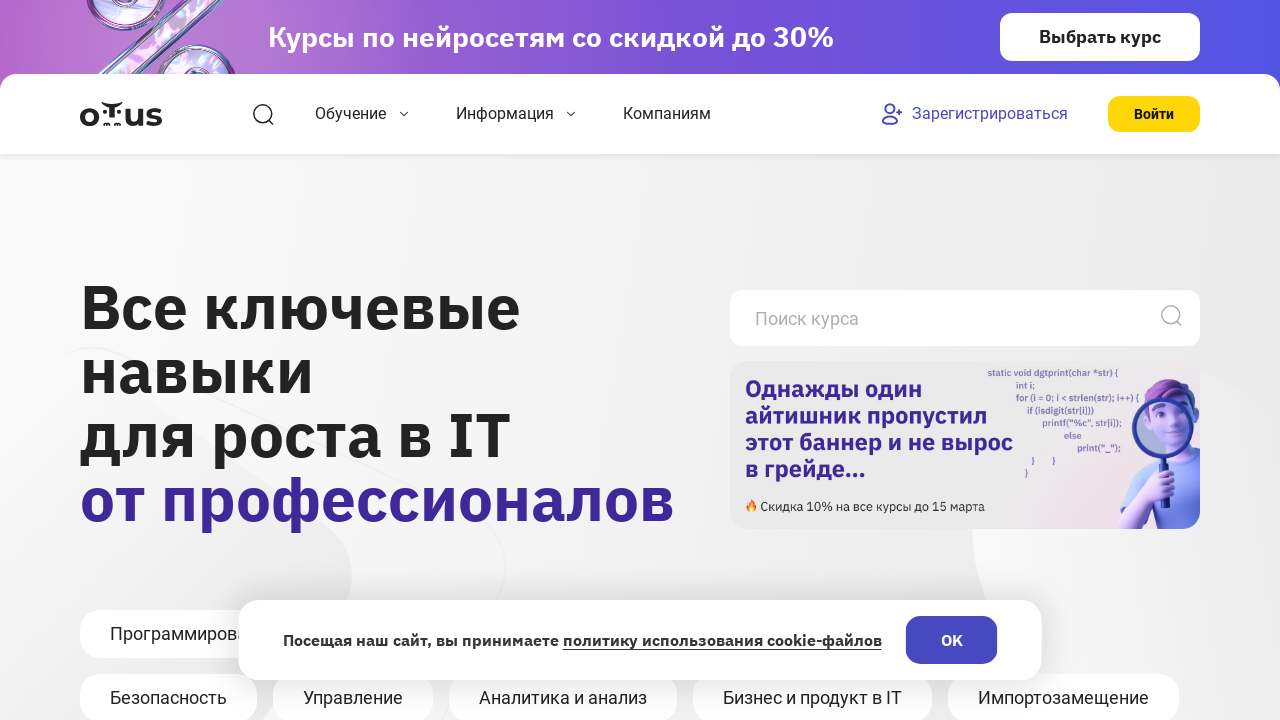

Verified page body element is visible
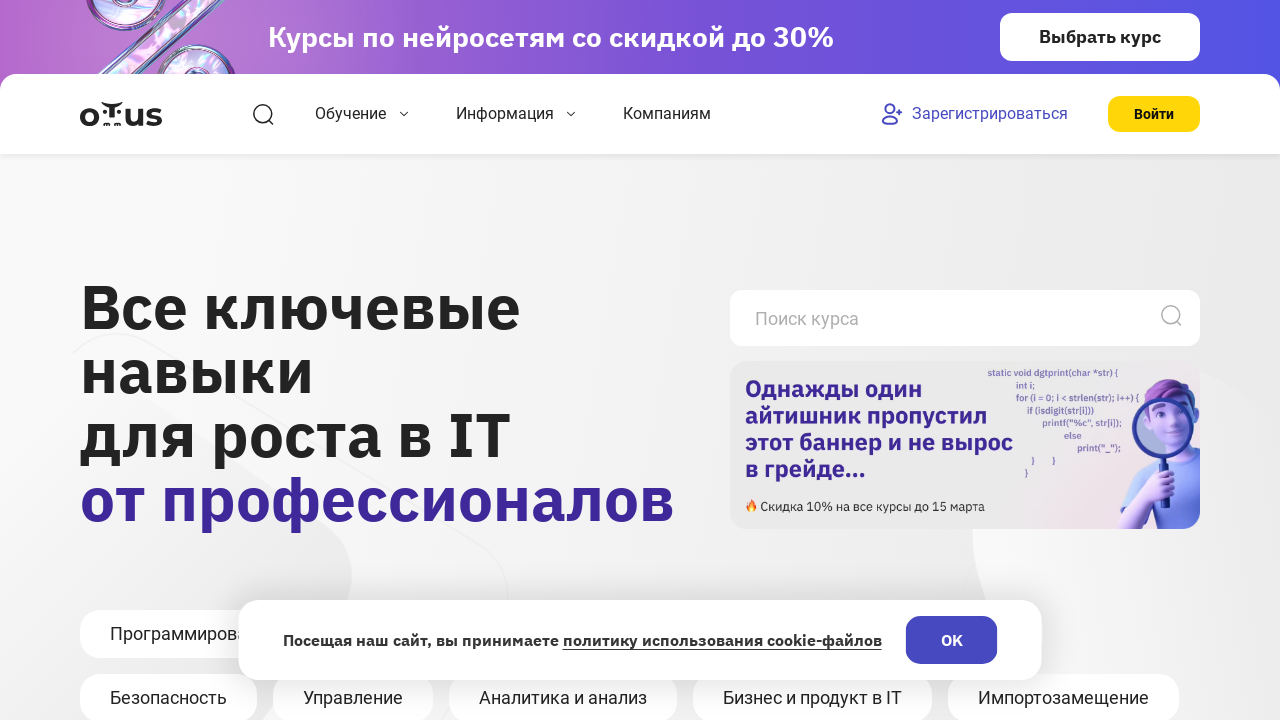

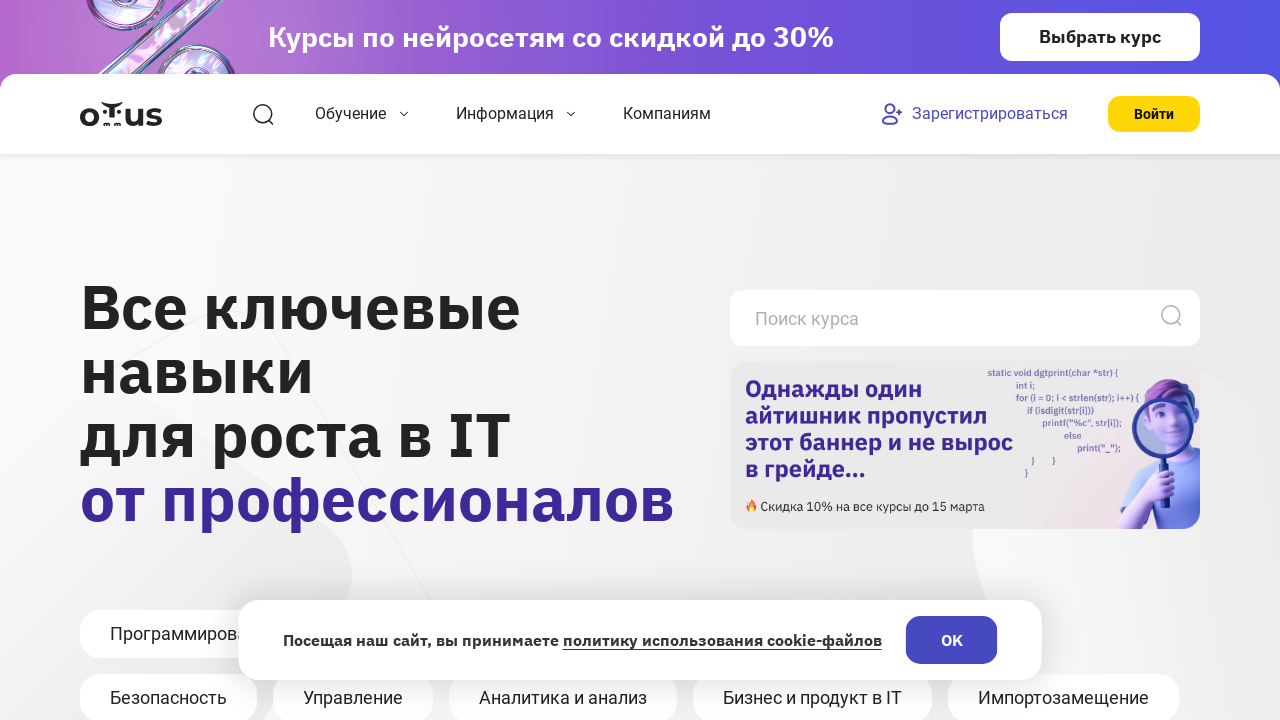